Tests browser window handling functionality by clicking a button that opens new message windows, then switching back to the parent window and clicking the button multiple times.

Starting URL: https://demoqa.com/browser-windows

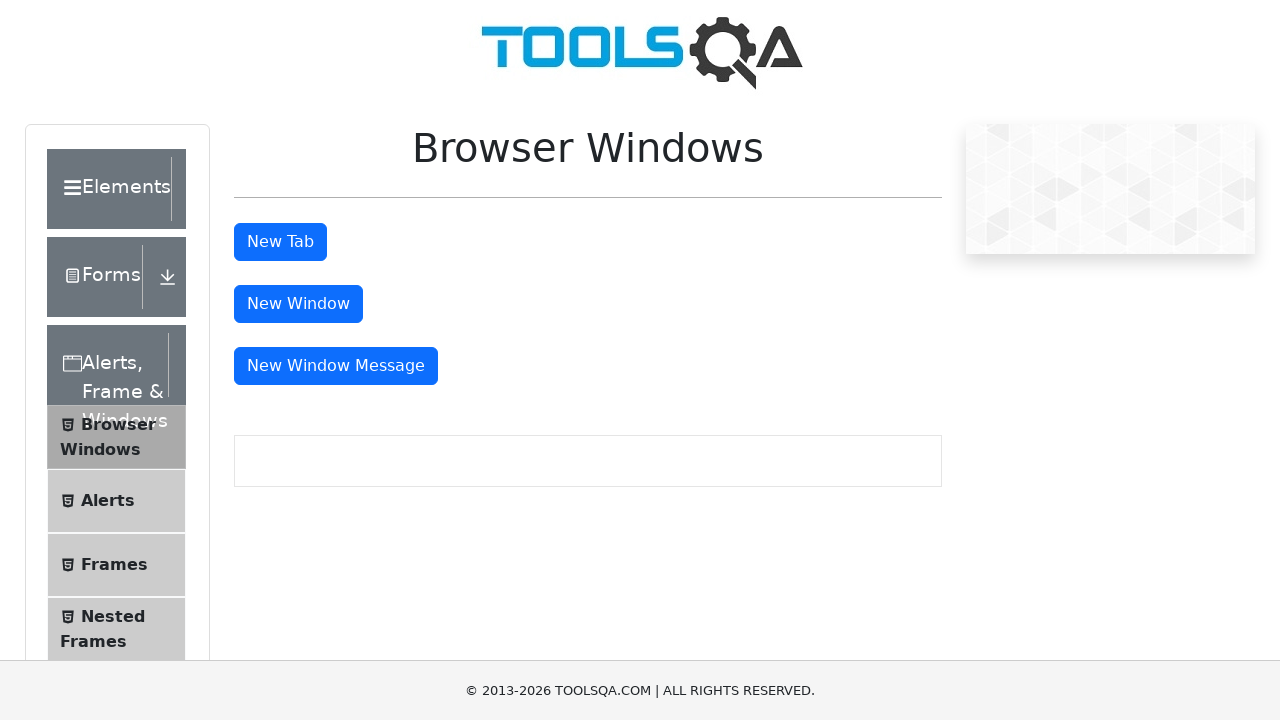

Clicked message window button to open a new window at (336, 366) on #messageWindowButton
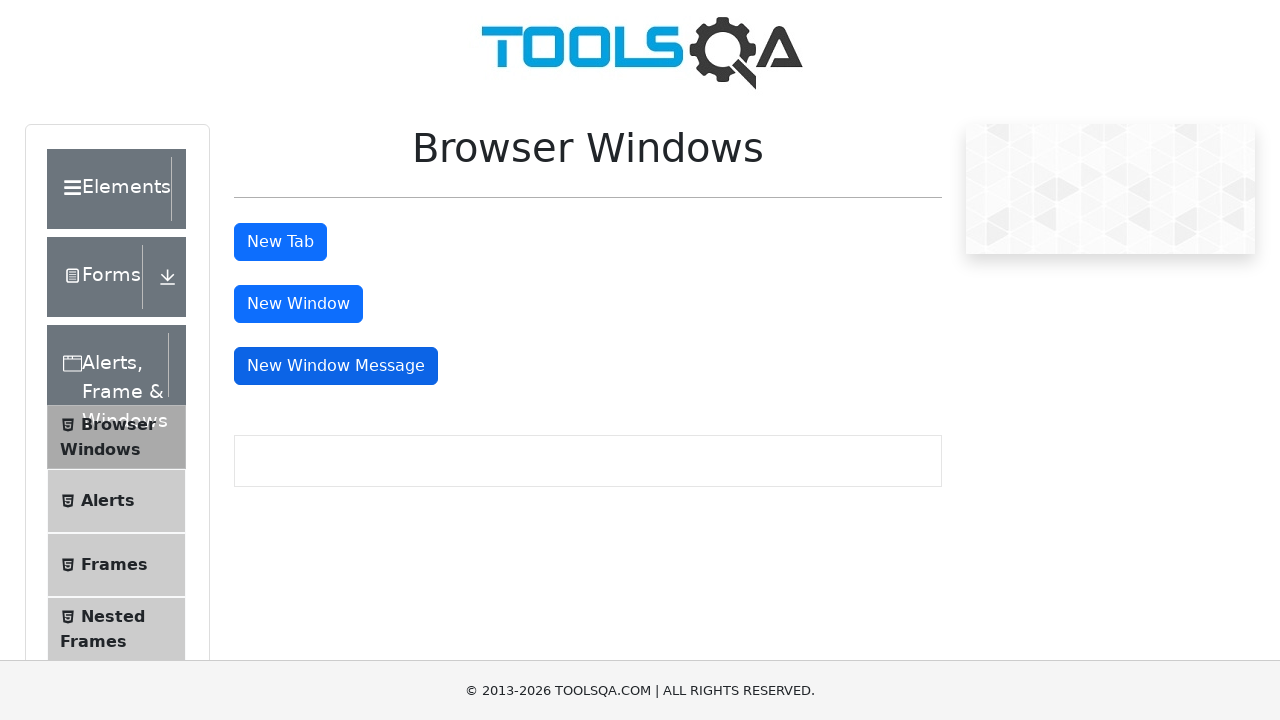

Waited for popup to appear
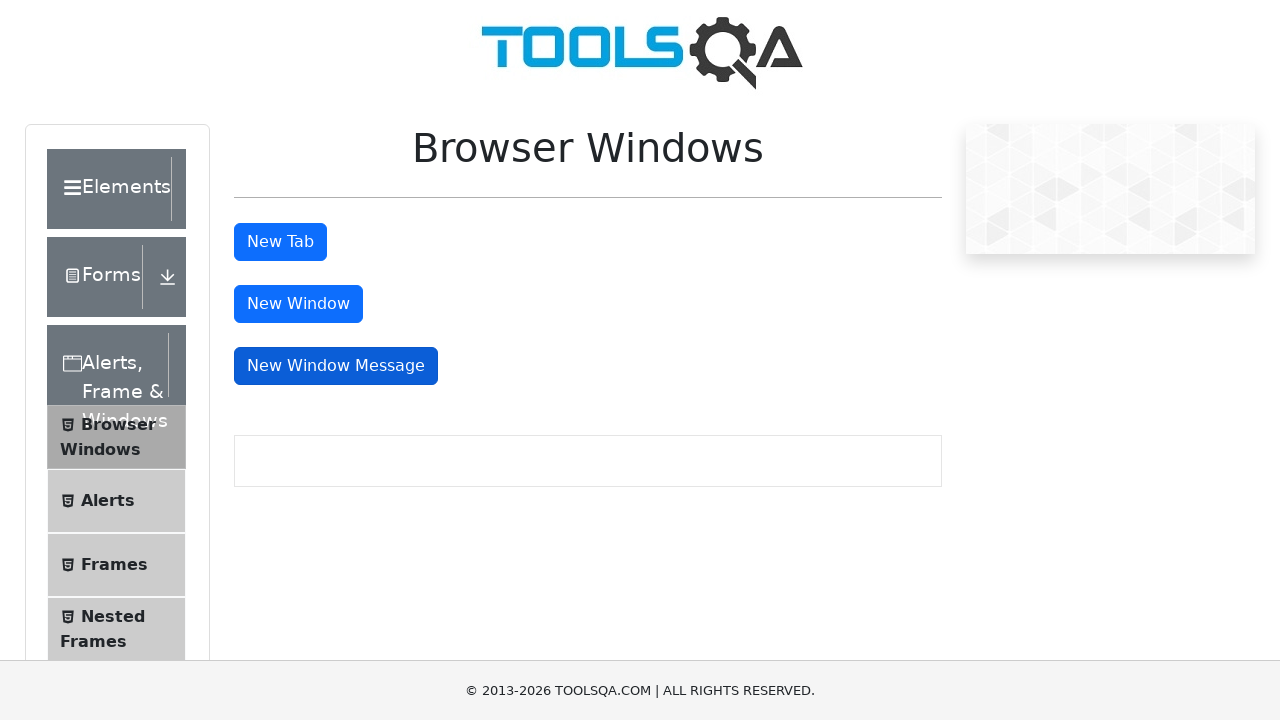

Clicked message window button again from original page at (336, 366) on #messageWindowButton
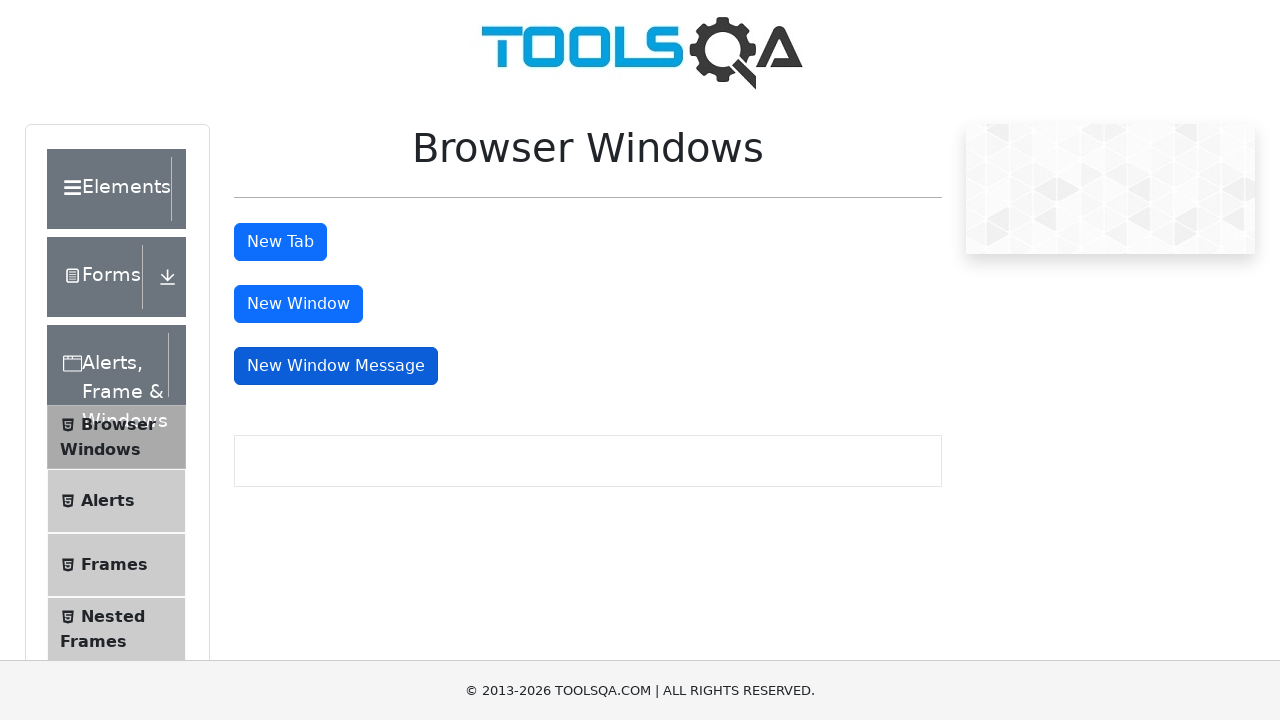

Waited for second window to appear
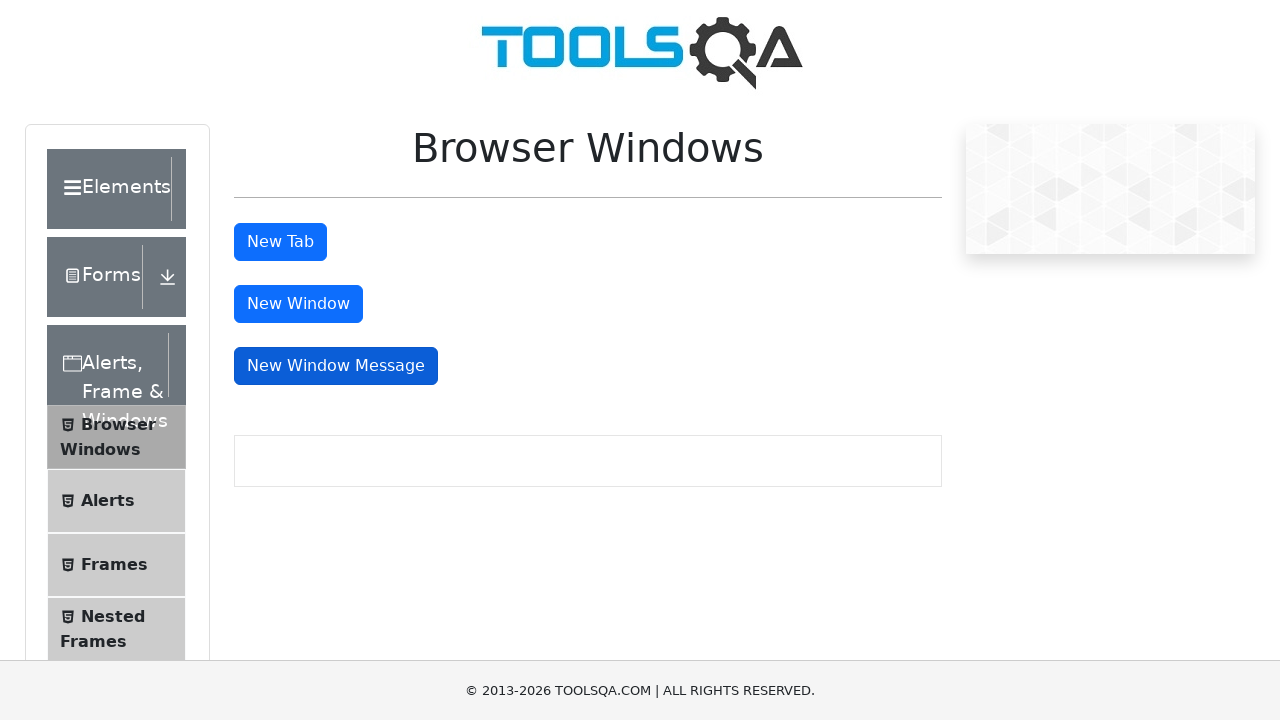

Clicked message window button third time at (336, 366) on #messageWindowButton
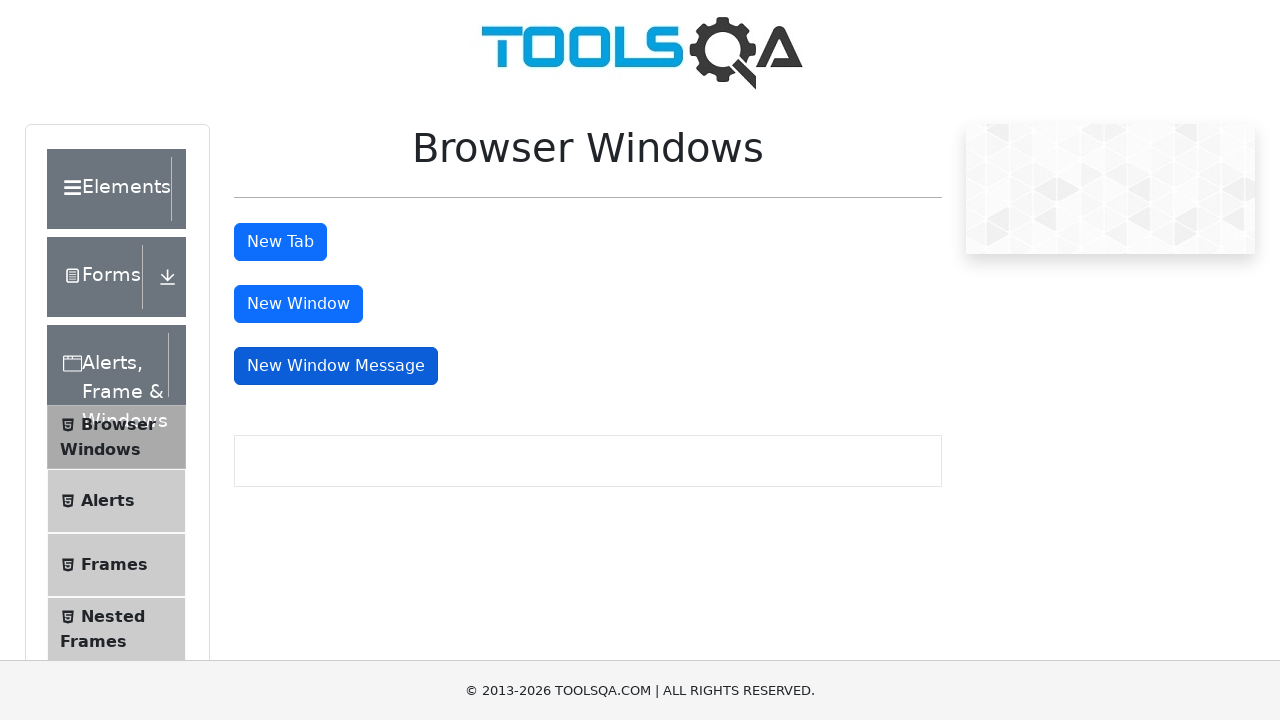

Waited for third window to appear
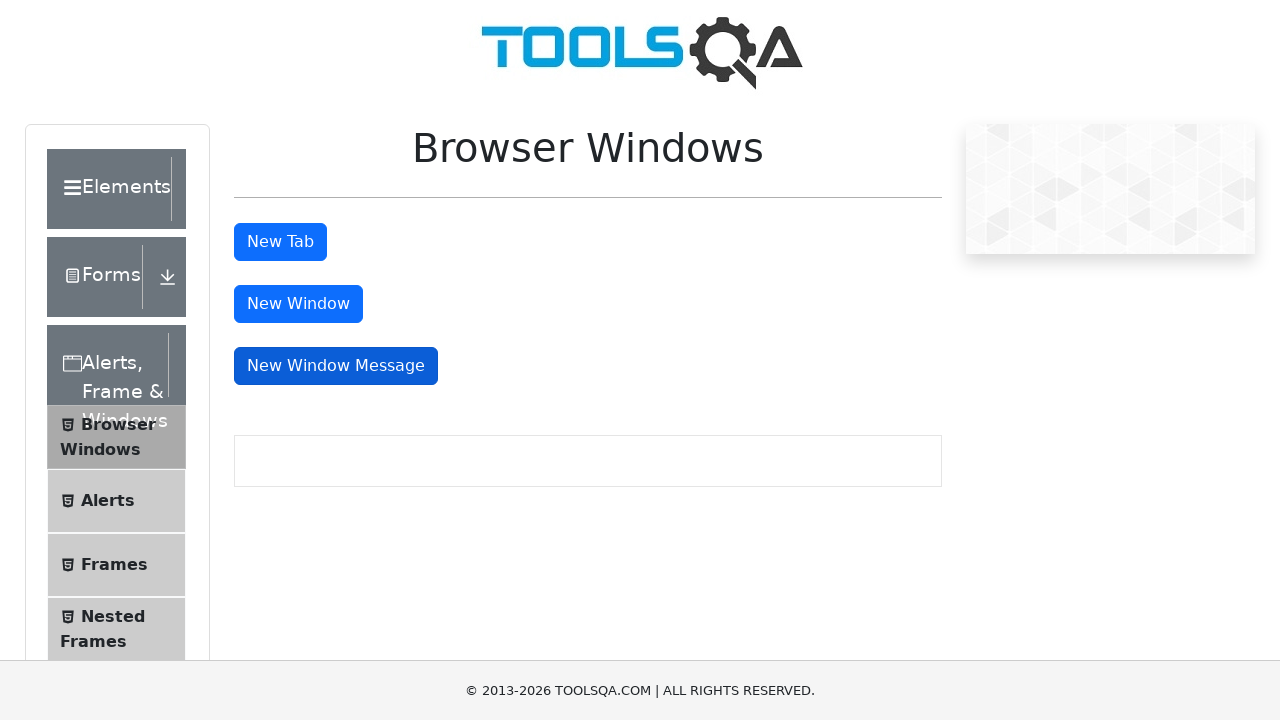

Clicked message window button fourth time at (336, 366) on #messageWindowButton
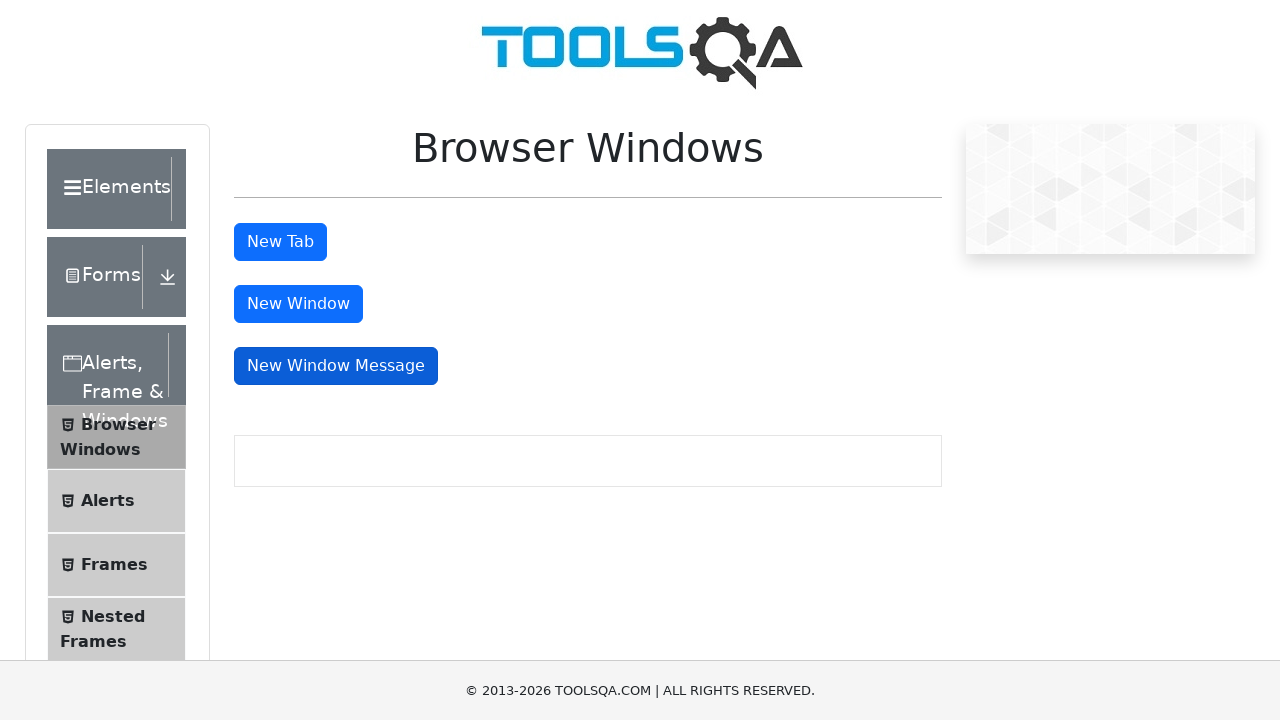

Waited for fourth window to appear
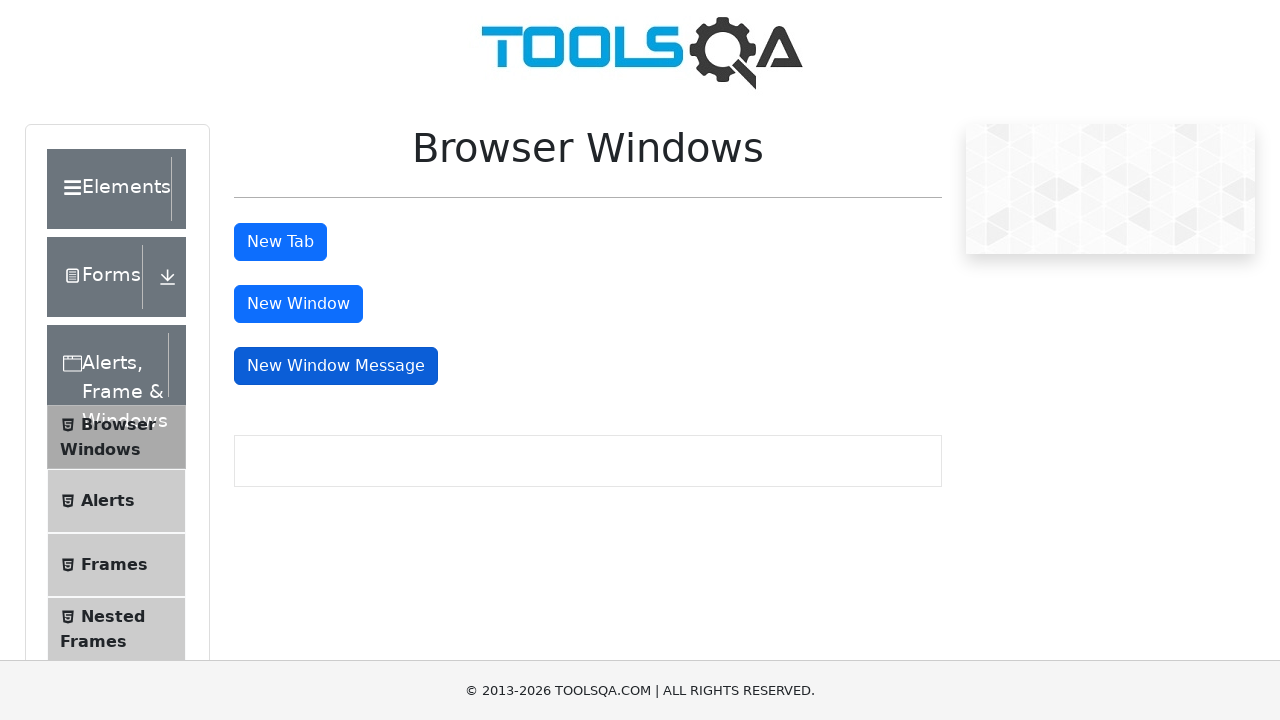

Clicked message window button fifth time at (336, 366) on #messageWindowButton
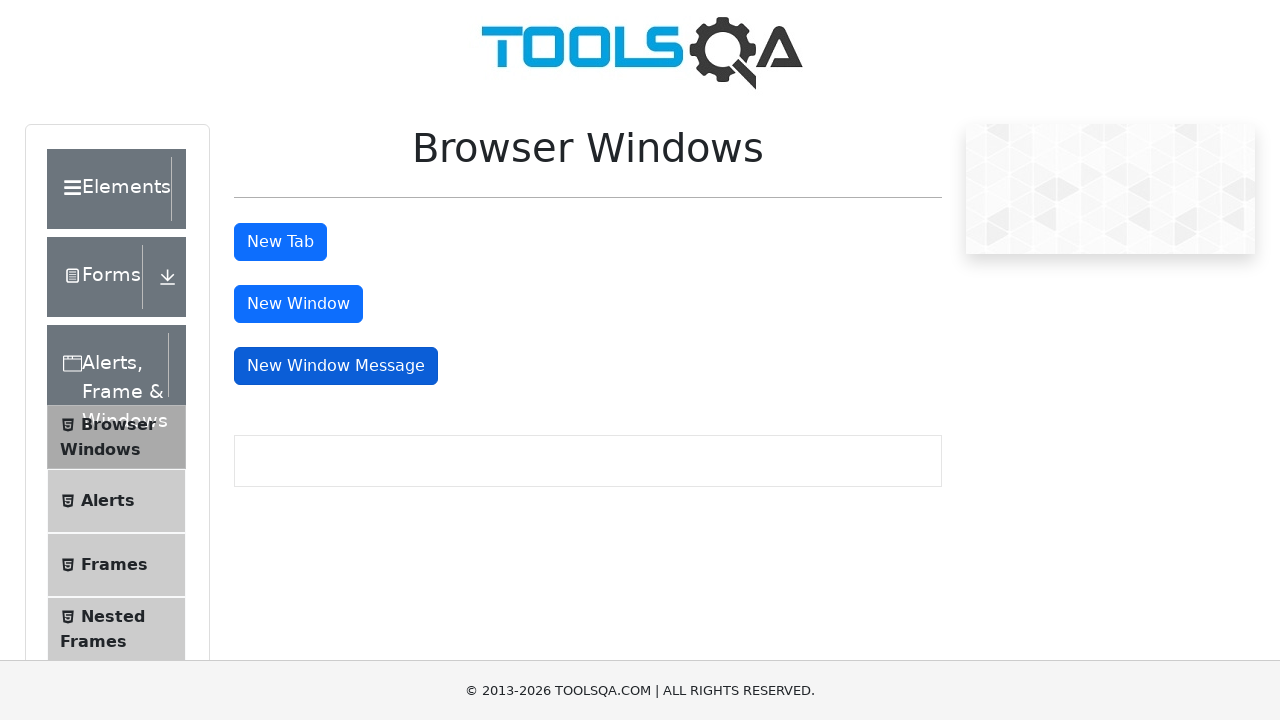

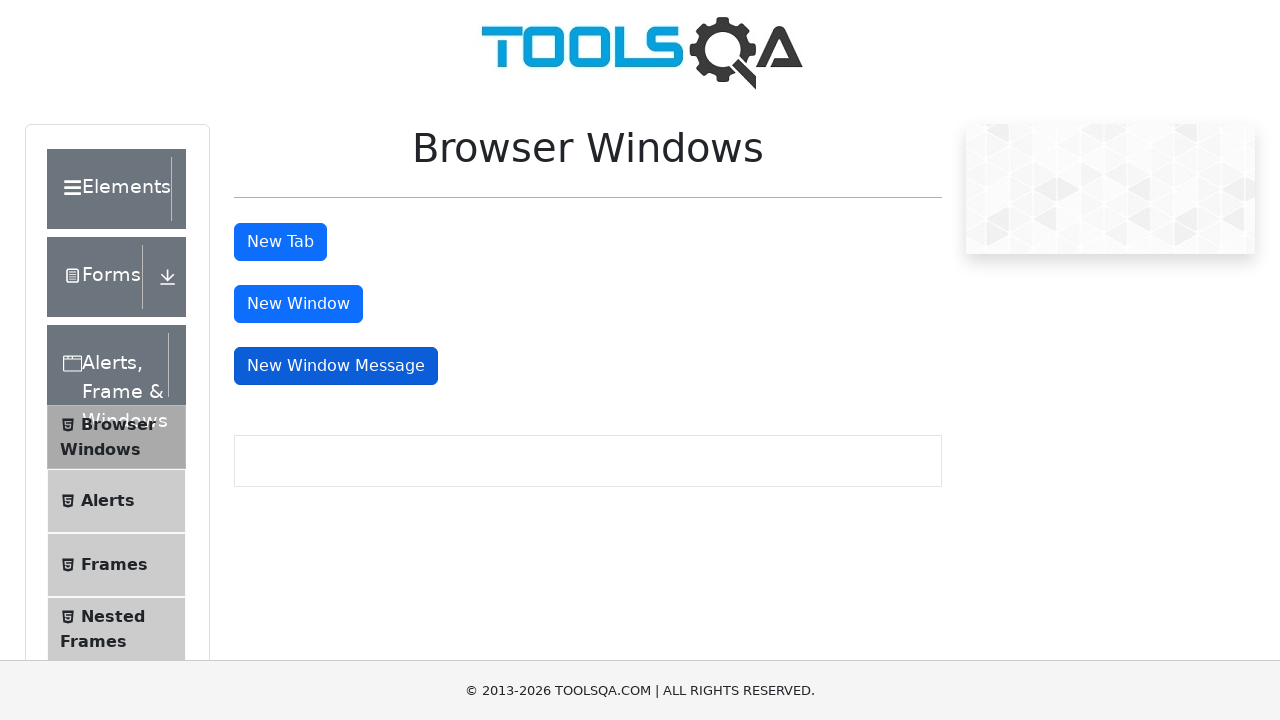